Tests an e-commerce vegetable shopping flow by adding specific items (Cucumber, Broccoli, Beetroot) to cart, applying a promo code, selecting a country, and proceeding to place an order.

Starting URL: https://rahulshettyacademy.com/seleniumPractise/#/

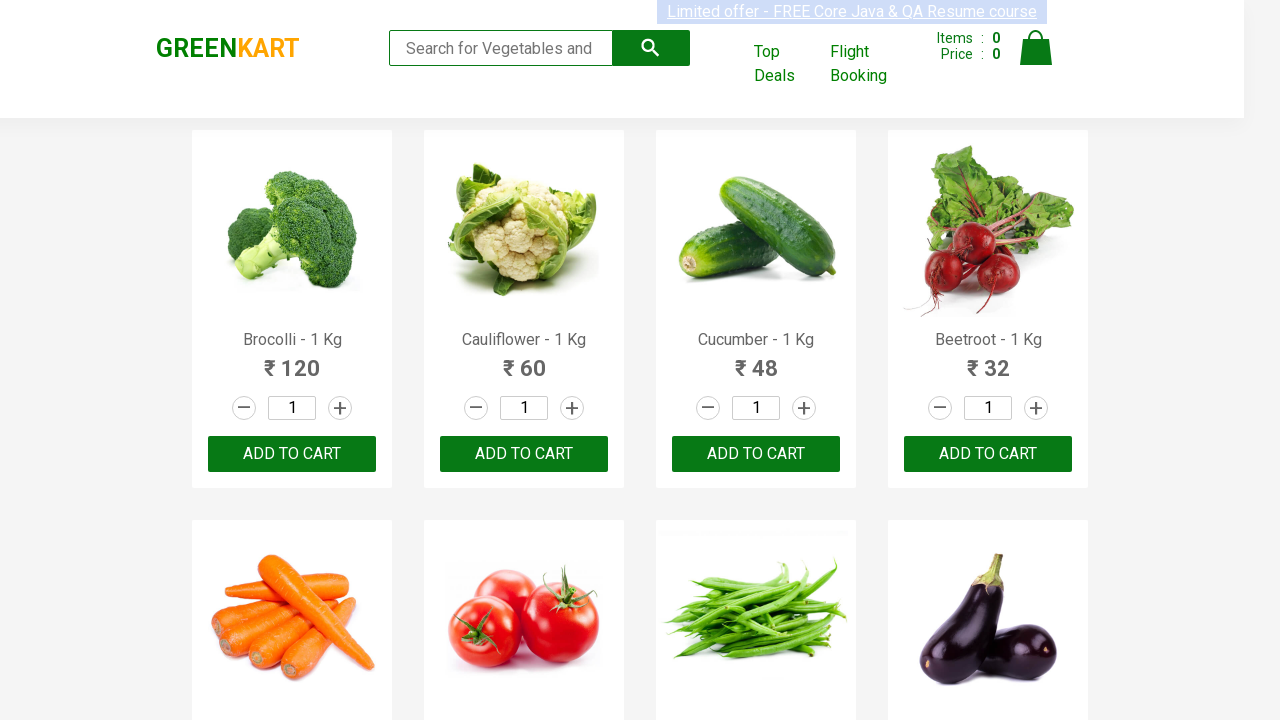

Waited for product names to load
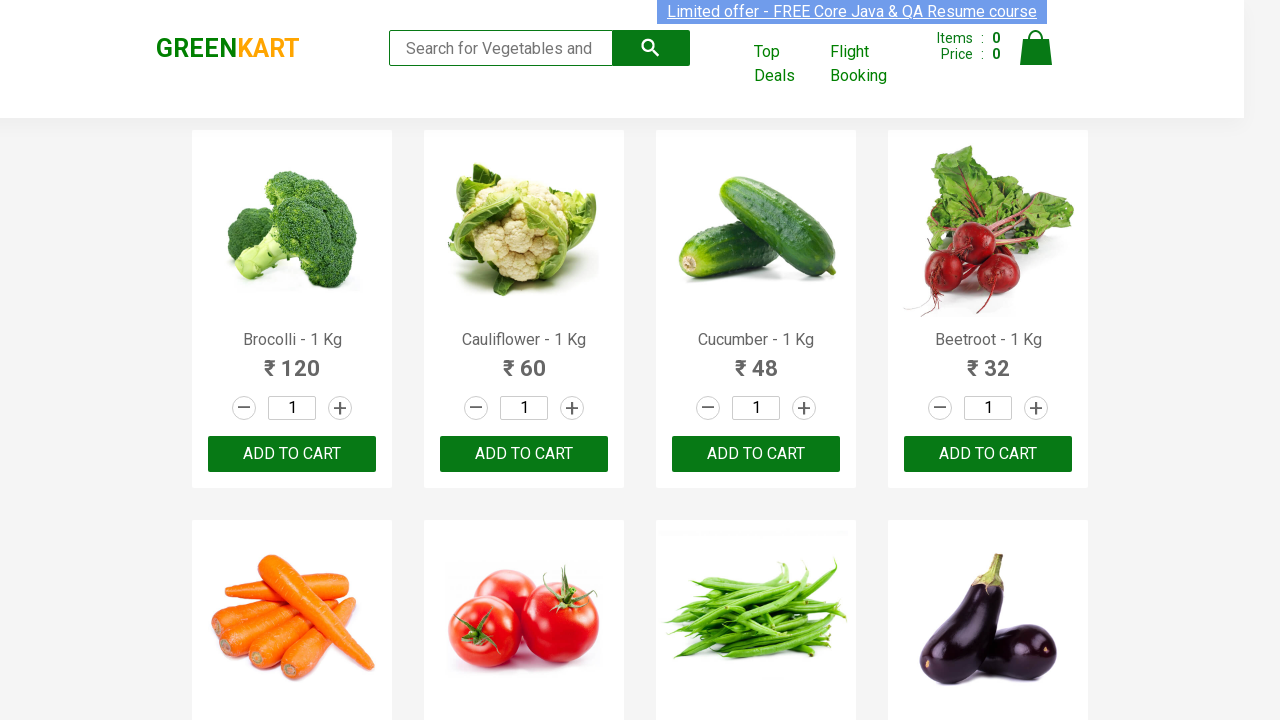

Retrieved all product name elements
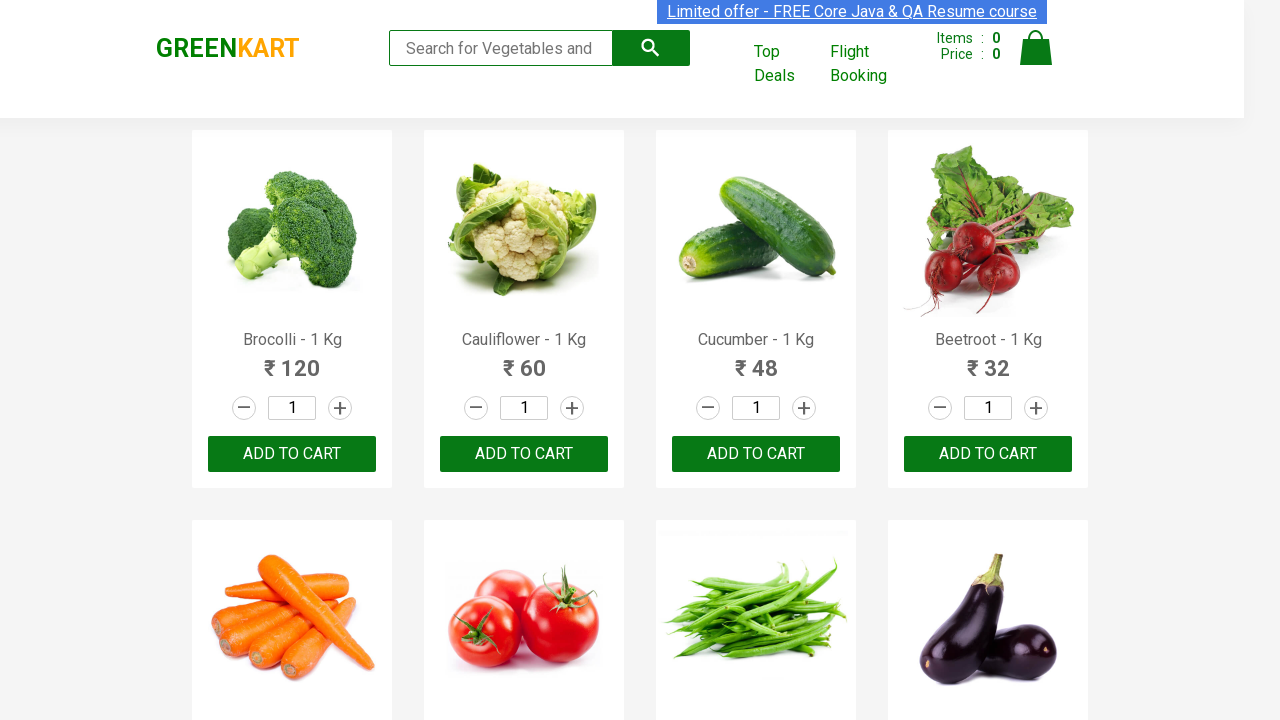

Retrieved all product action (add to cart) buttons
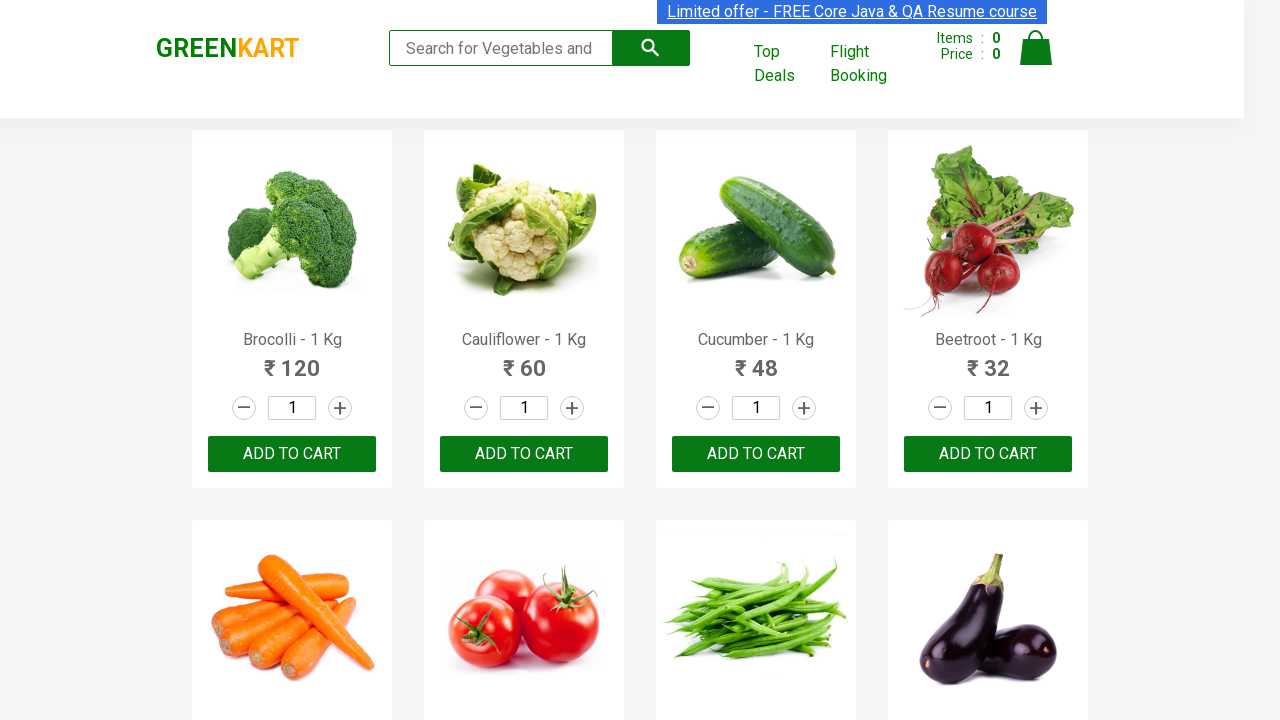

Added Brocolli to cart (item 1 of 3) at (292, 454) on xpath=//div[@class='product-action'] >> nth=0
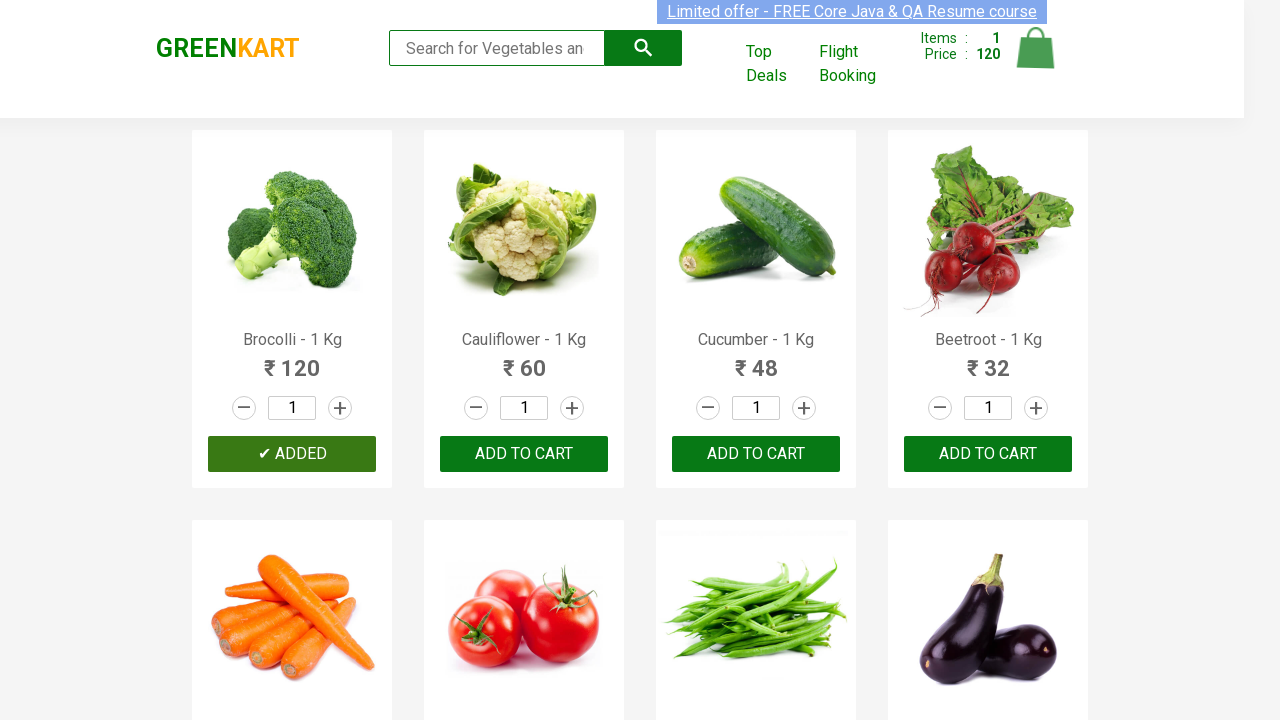

Added Cucumber to cart (item 2 of 3) at (756, 454) on xpath=//div[@class='product-action'] >> nth=2
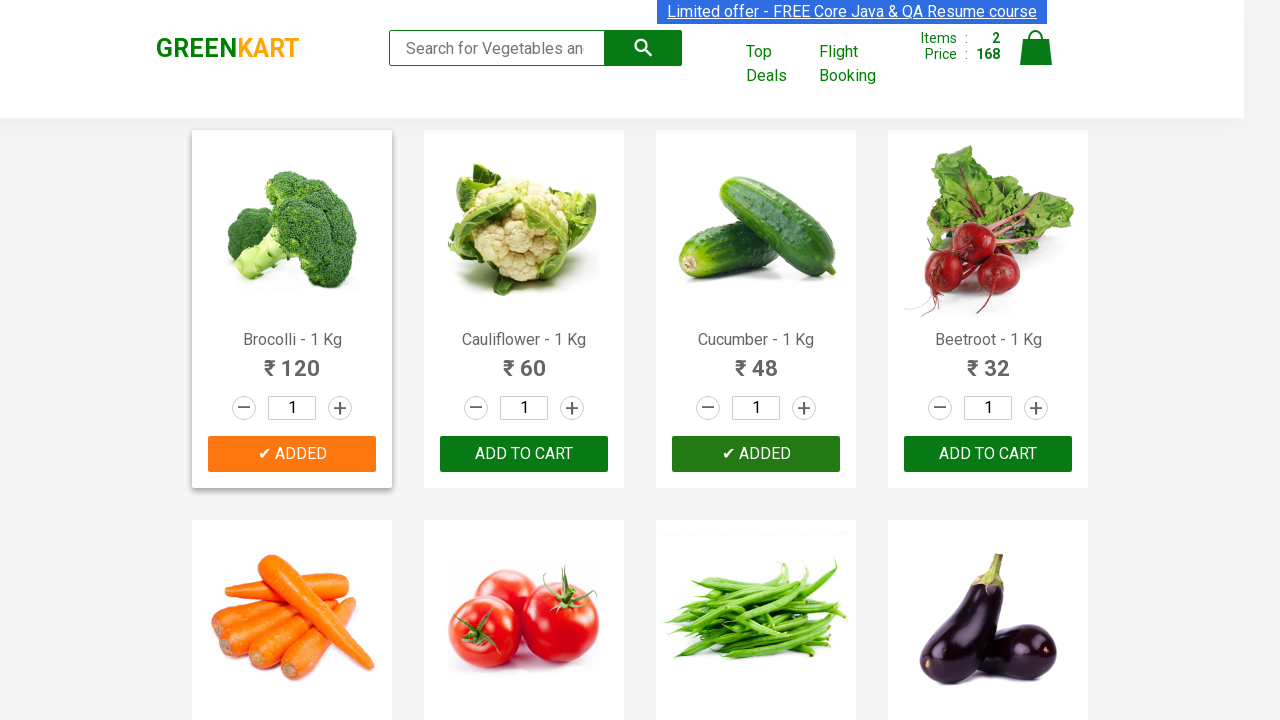

Added Beetroot to cart (item 3 of 3) at (988, 454) on xpath=//div[@class='product-action'] >> nth=3
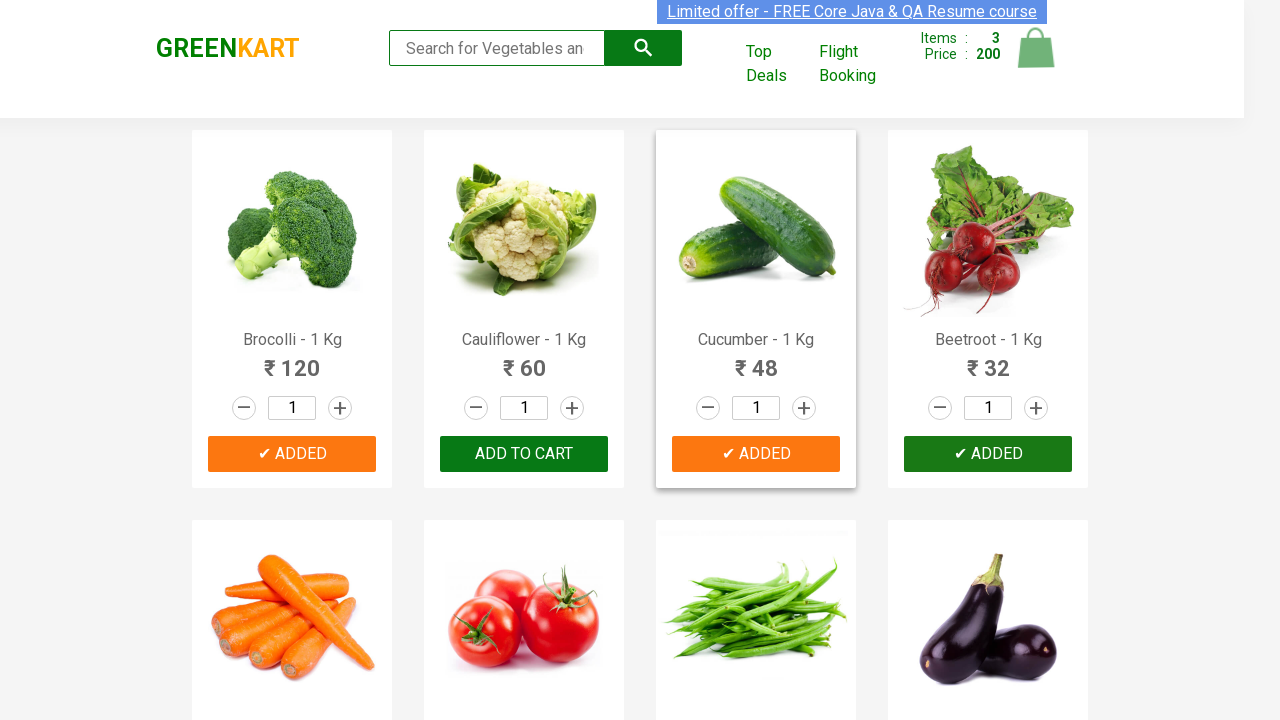

Clicked cart icon to view cart at (1036, 59) on .cart-icon
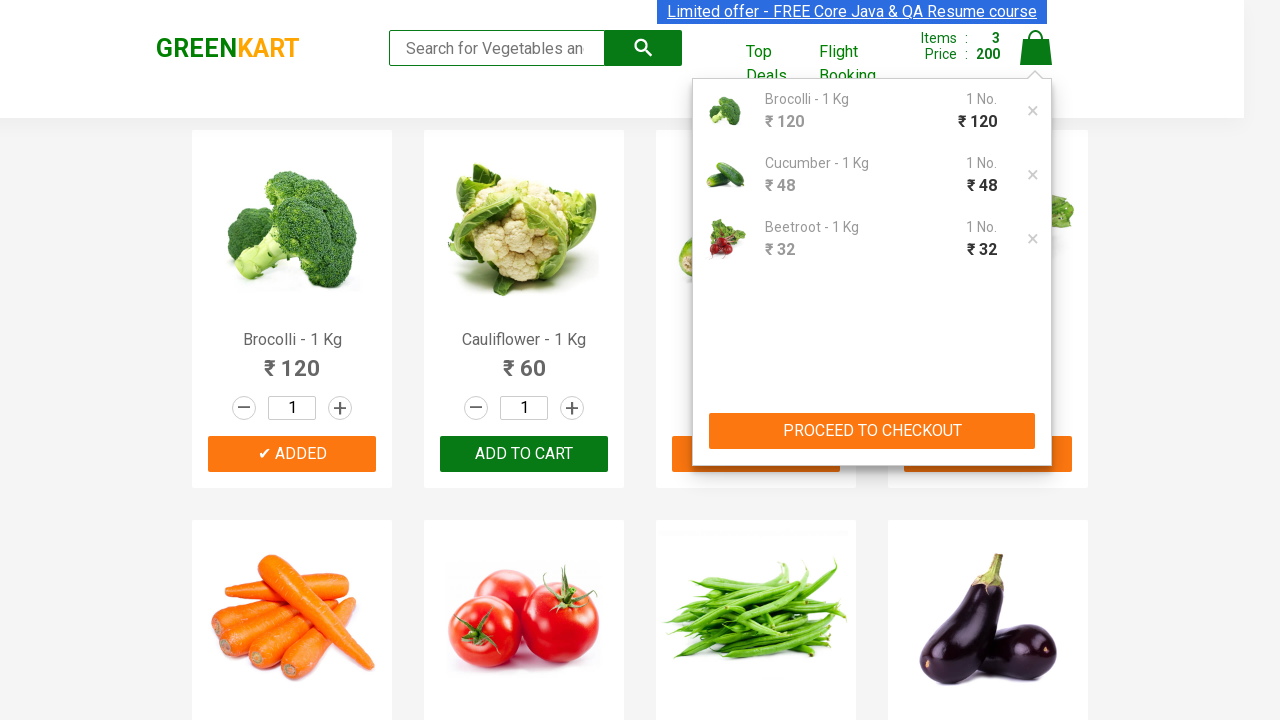

Clicked proceed to checkout button at (872, 431) on div[class='cart-preview active'] button[type='button']
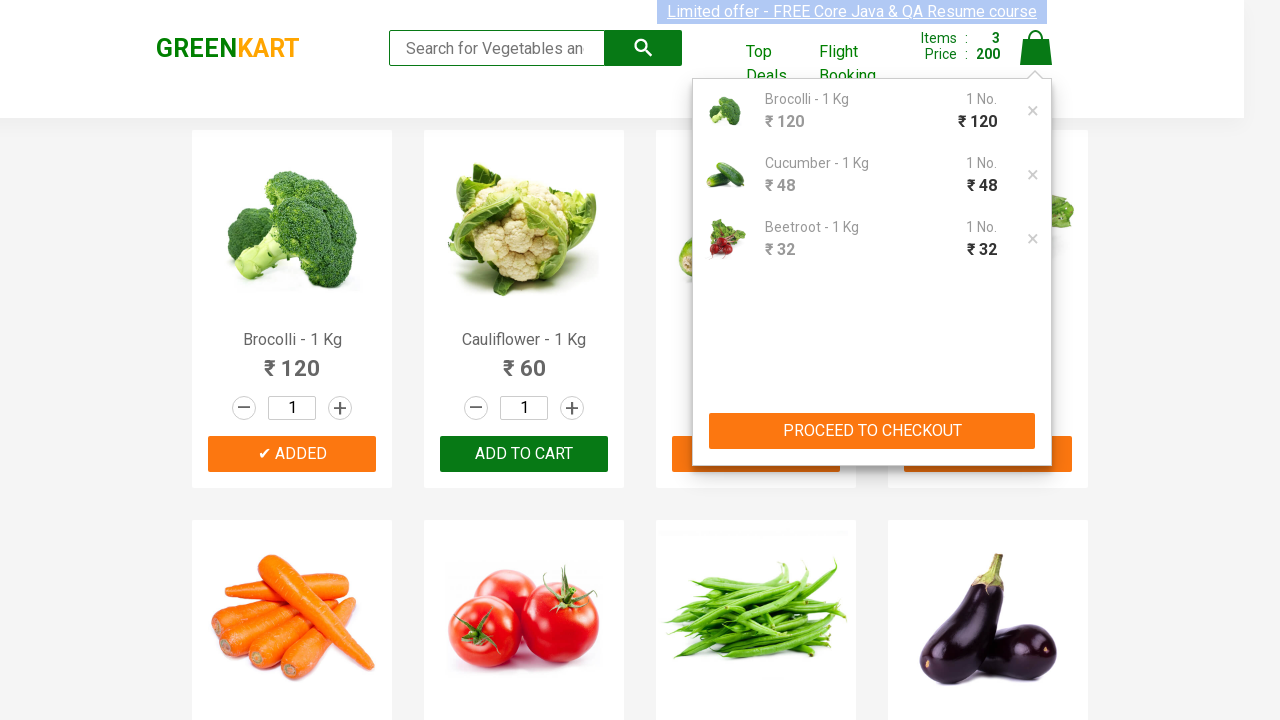

Entered promo code 'rahulshettyacademy' on input[placeholder='Enter promo code']
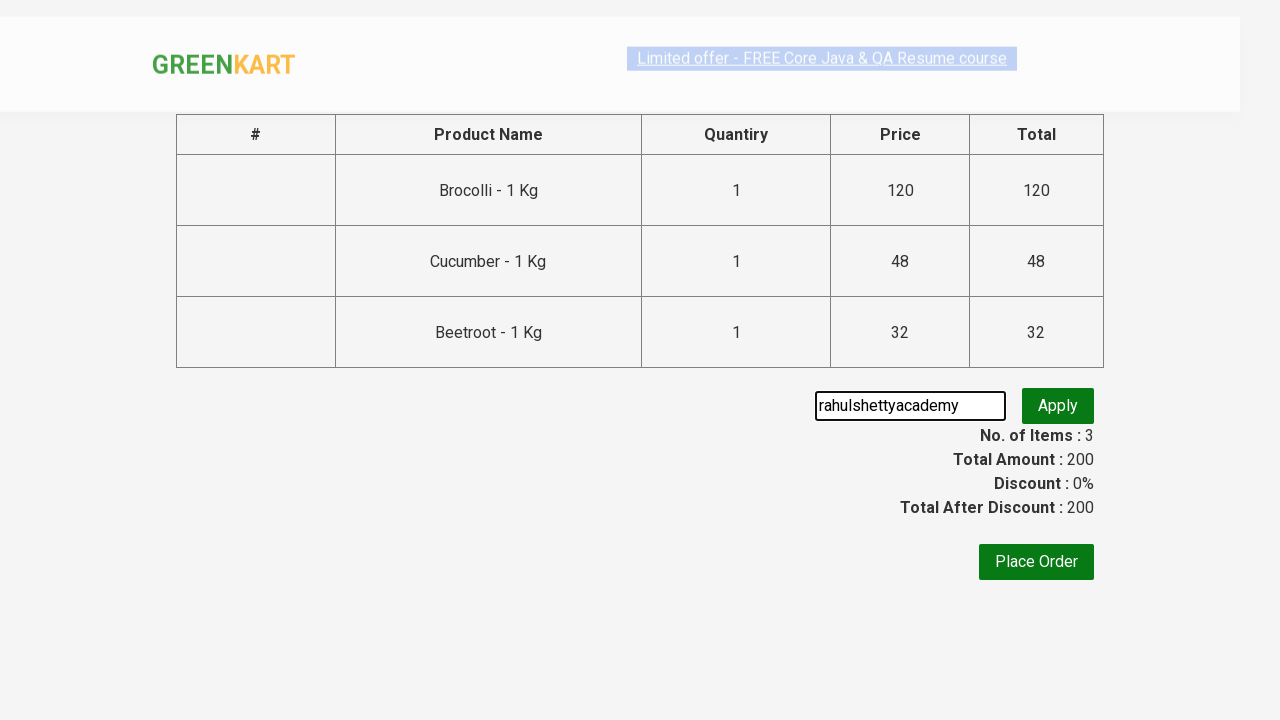

Clicked apply promo code button at (1058, 406) on .promoBtn
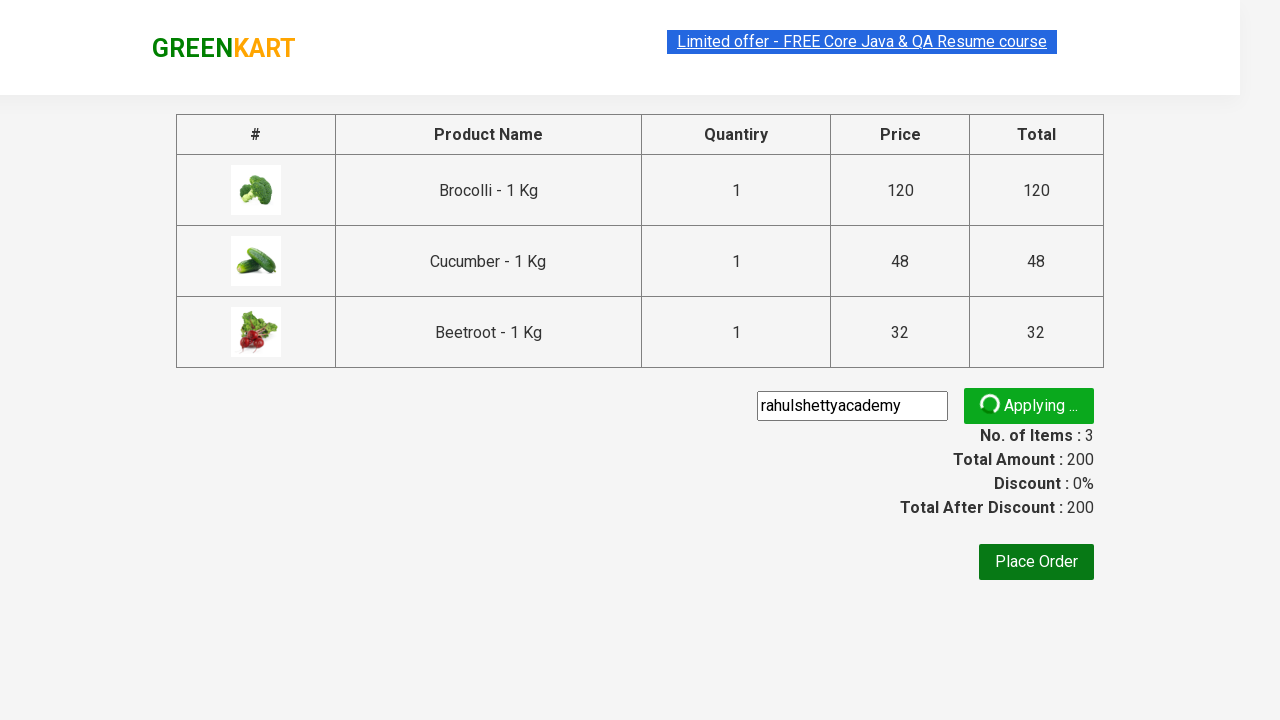

Promo code was applied successfully
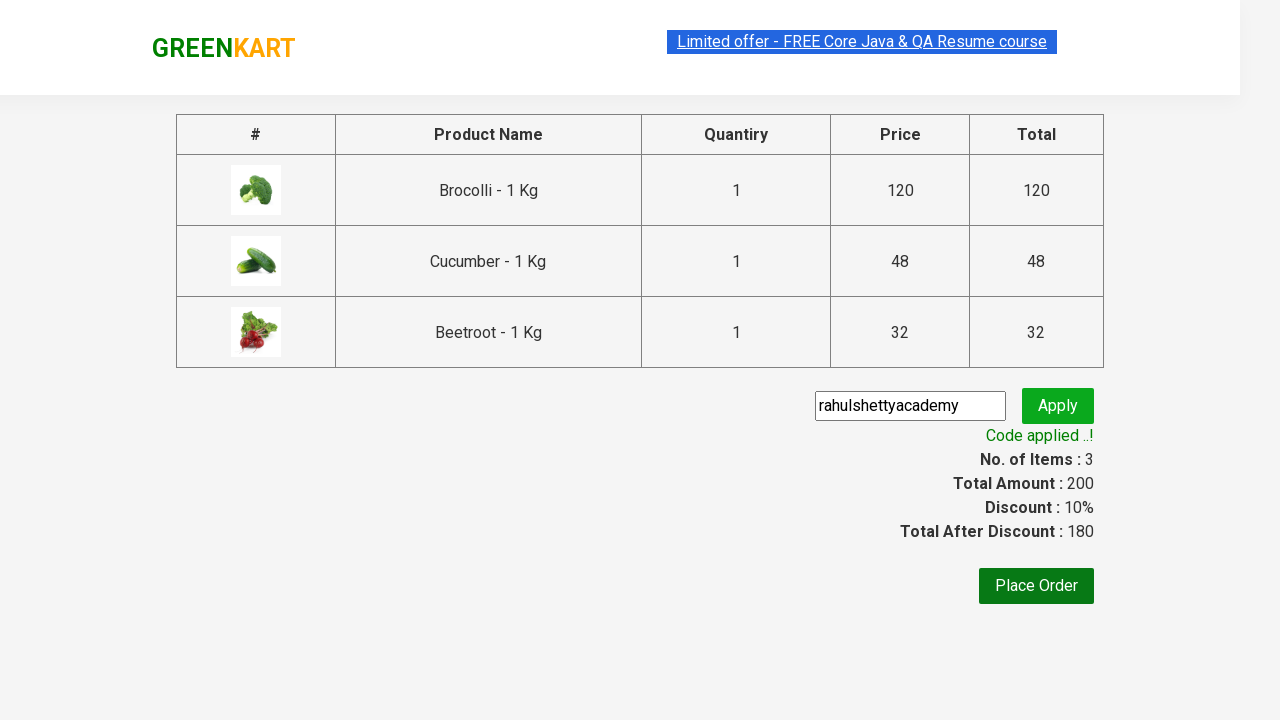

Clicked Place Order button at (1036, 586) on xpath=//button[normalize-space()='Place Order']
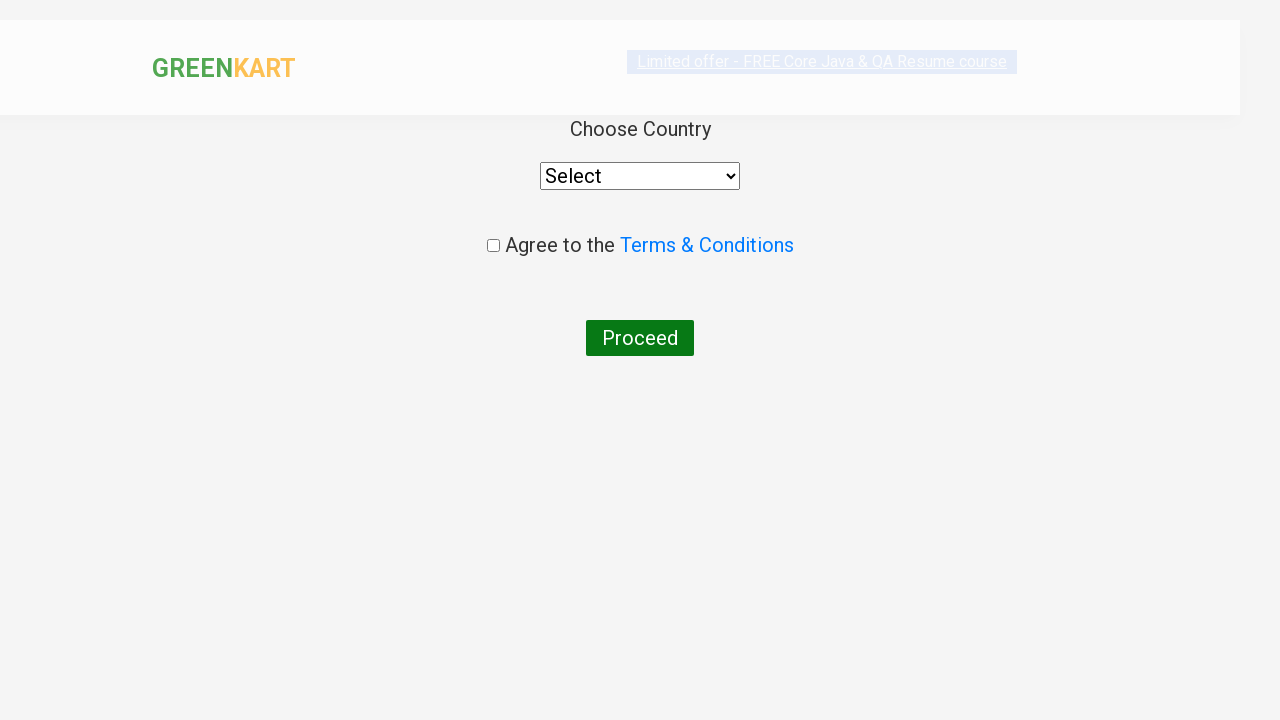

Selected 'India' from country dropdown on div[class='wrapperTwo'] div select
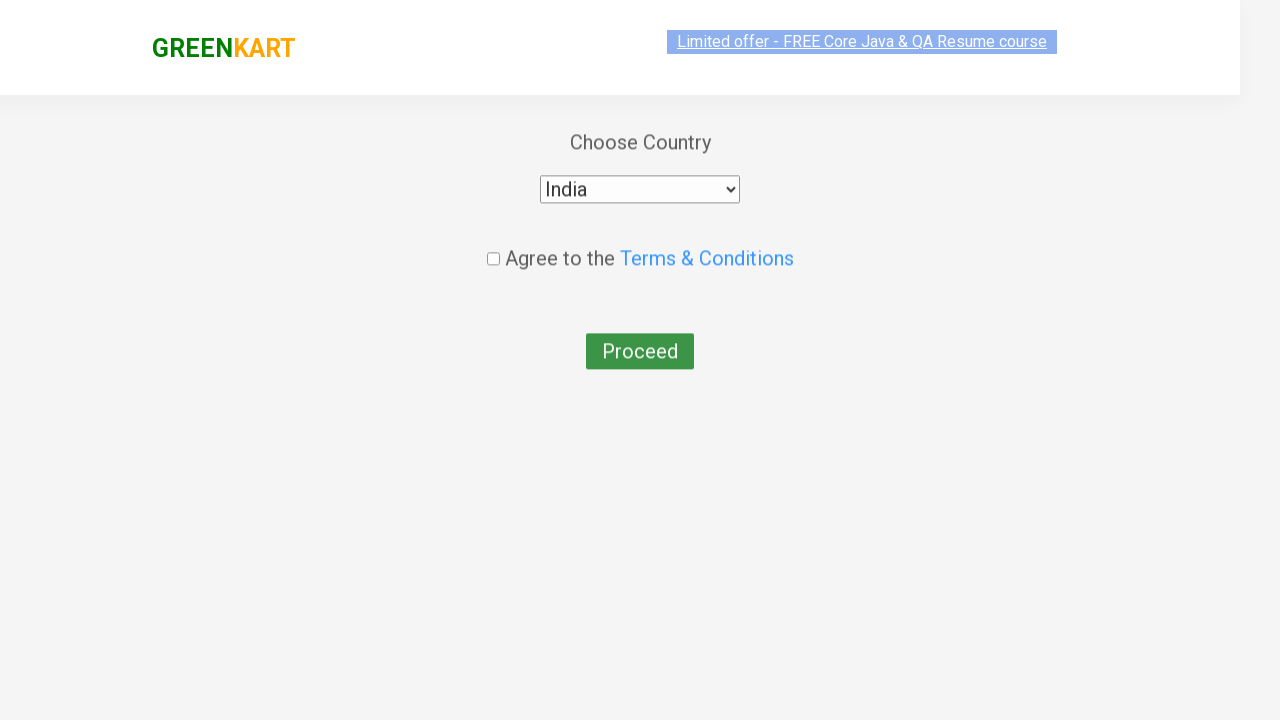

Checked the terms and conditions checkbox at (493, 246) on input[type='checkbox']
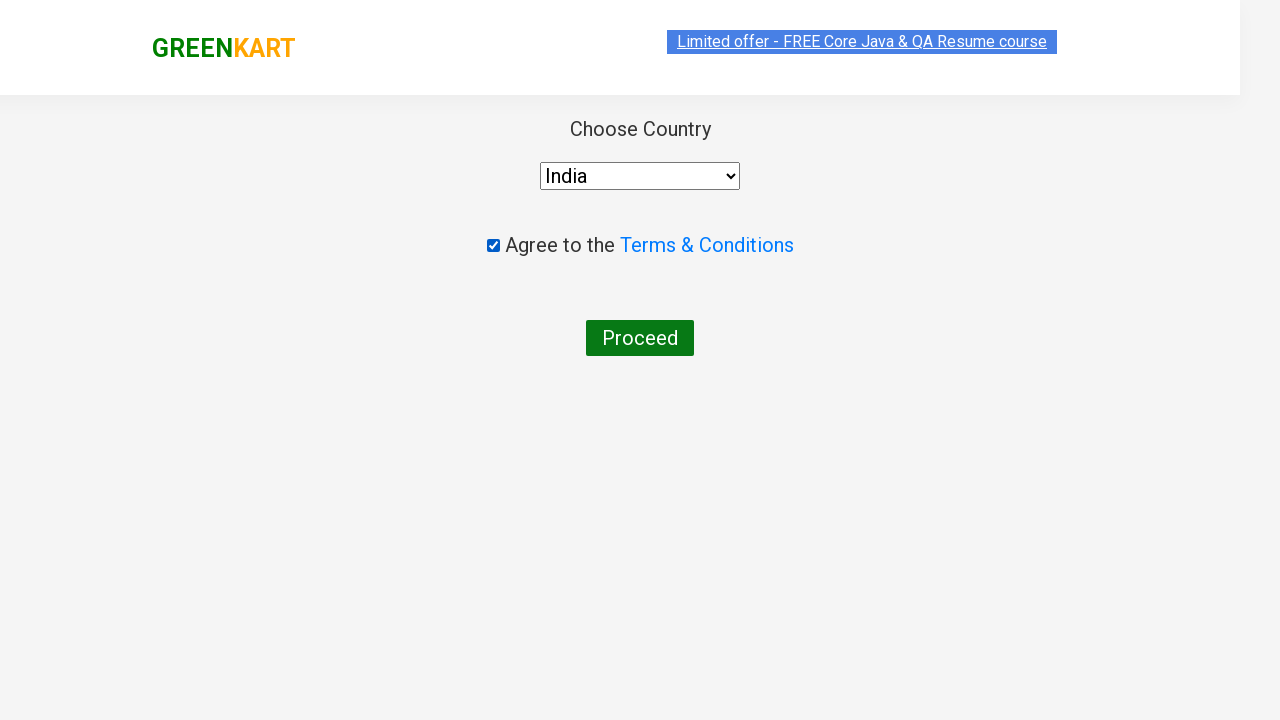

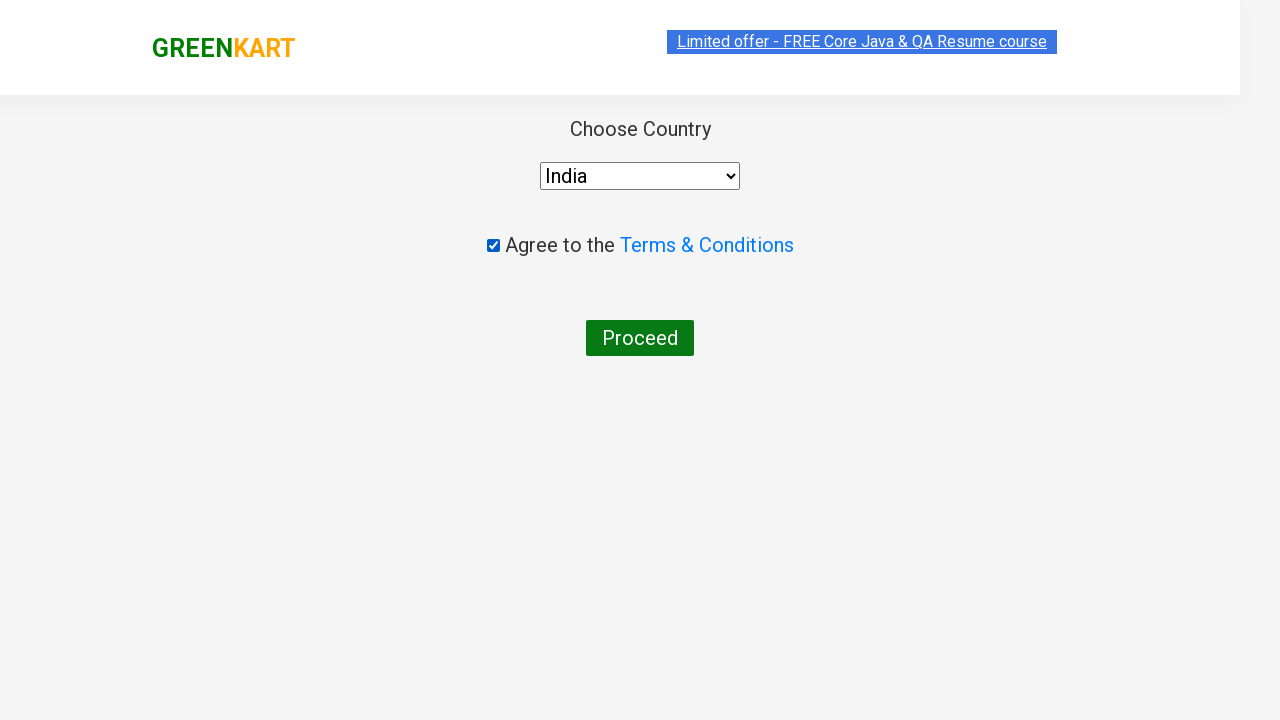